Tests the Playwright homepage by verifying the page title contains "Playwright", checking the Get Started link has the correct href attribute, clicking it, and verifying navigation to the intro page.

Starting URL: https://playwright.dev

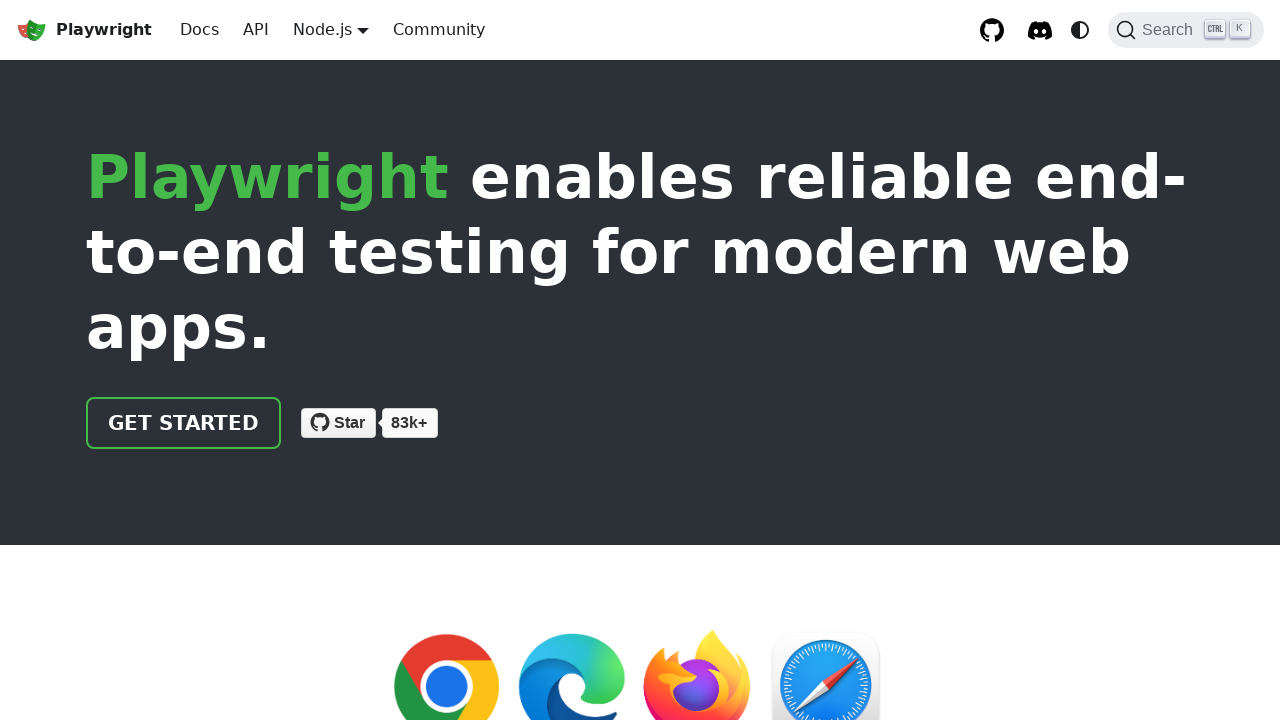

Verified page title contains 'Playwright'
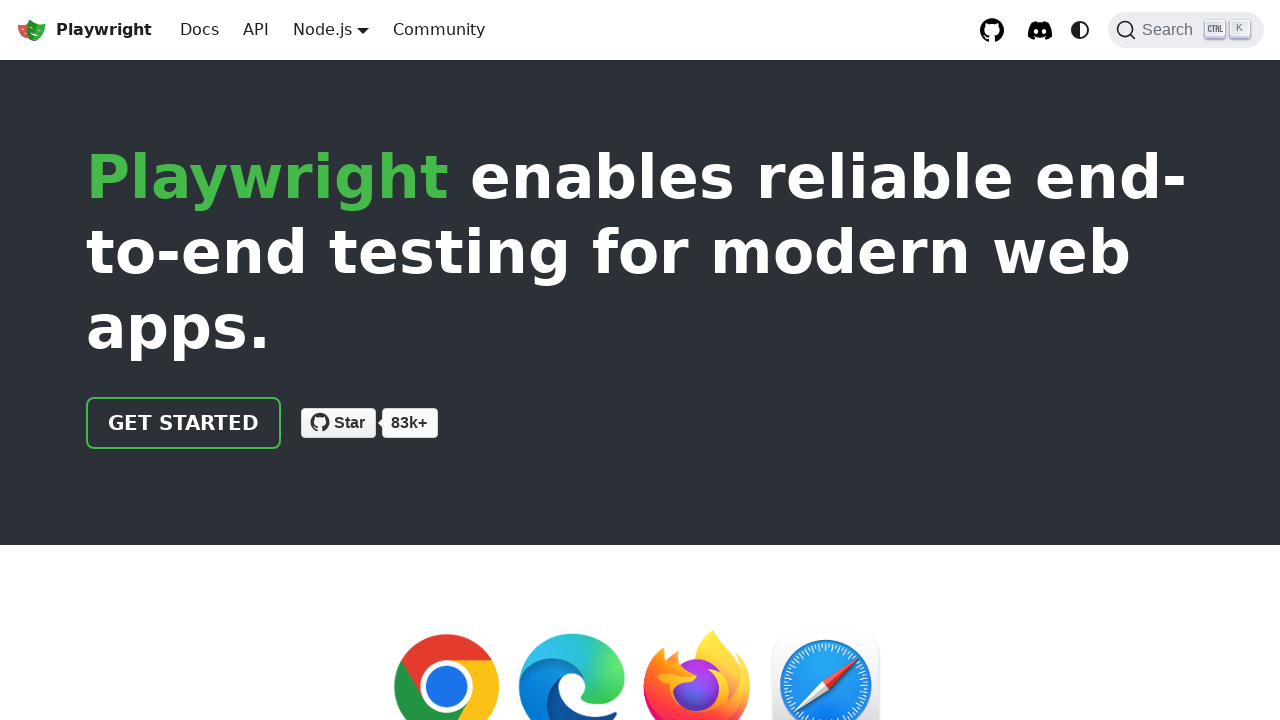

Located Get Started link
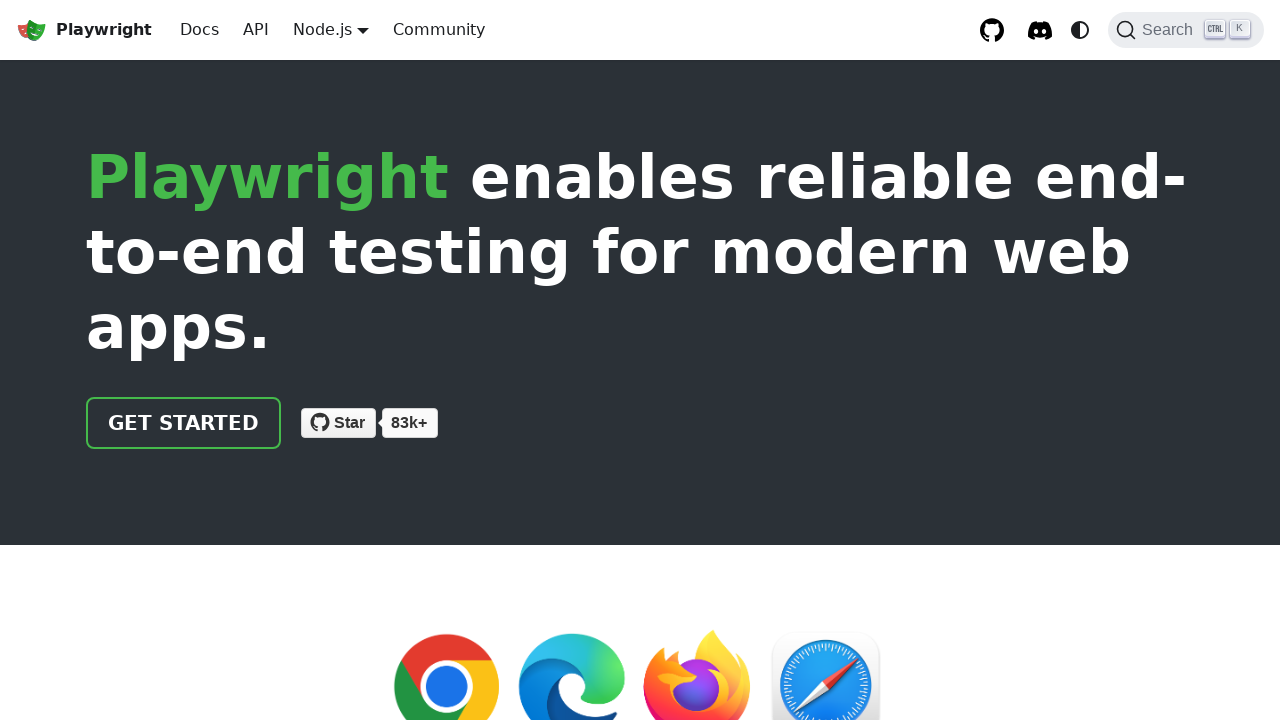

Verified Get Started link href is '/docs/intro'
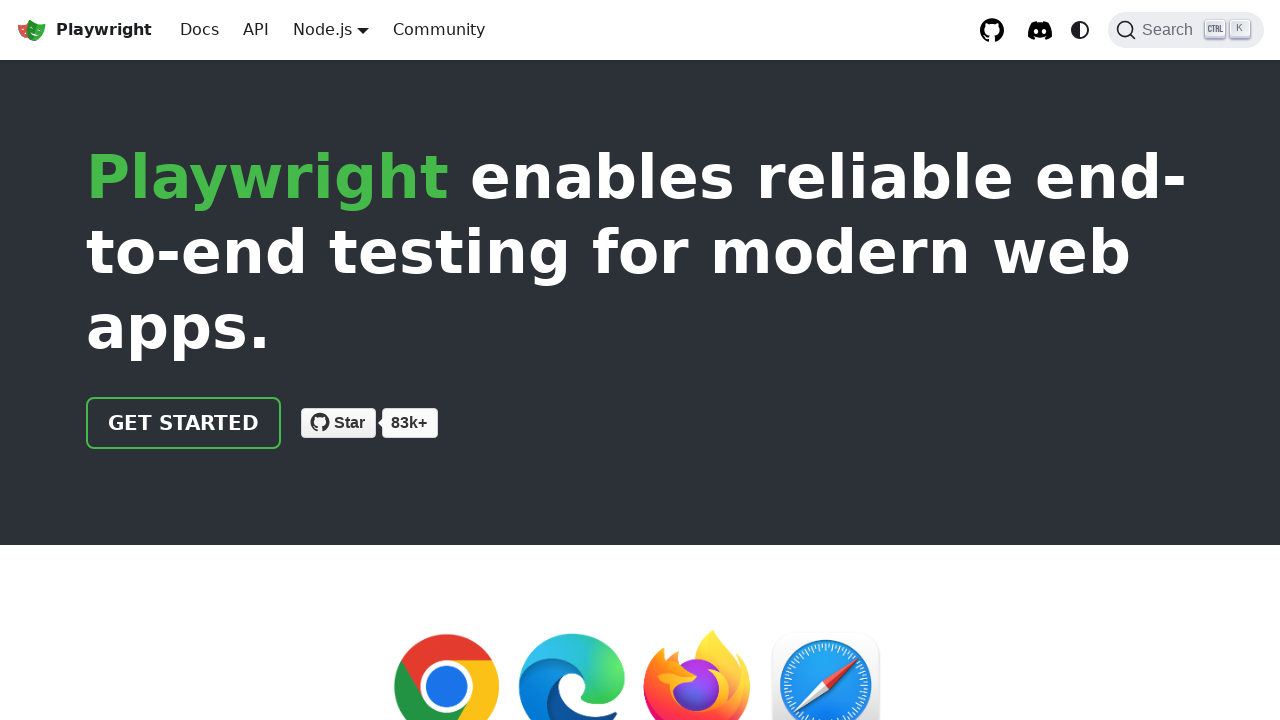

Clicked the Get Started link at (184, 423) on text=Get Started
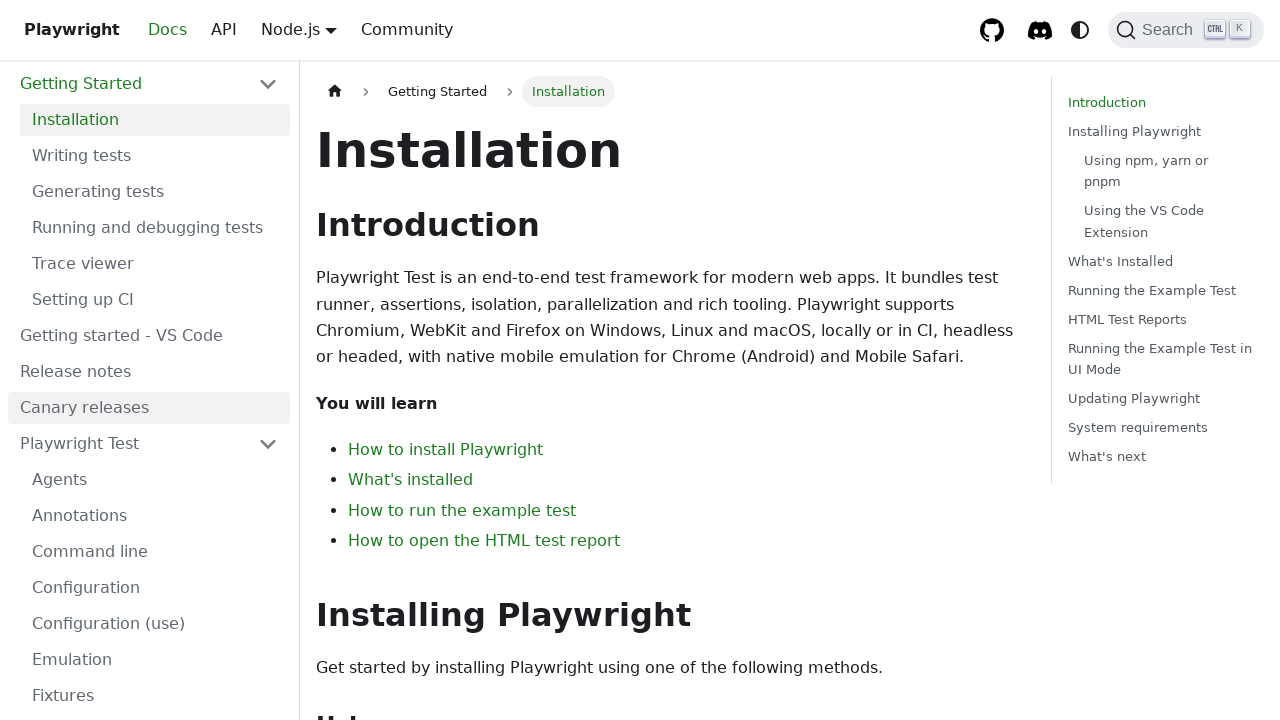

Navigated to intro page and verified URL contains 'intro'
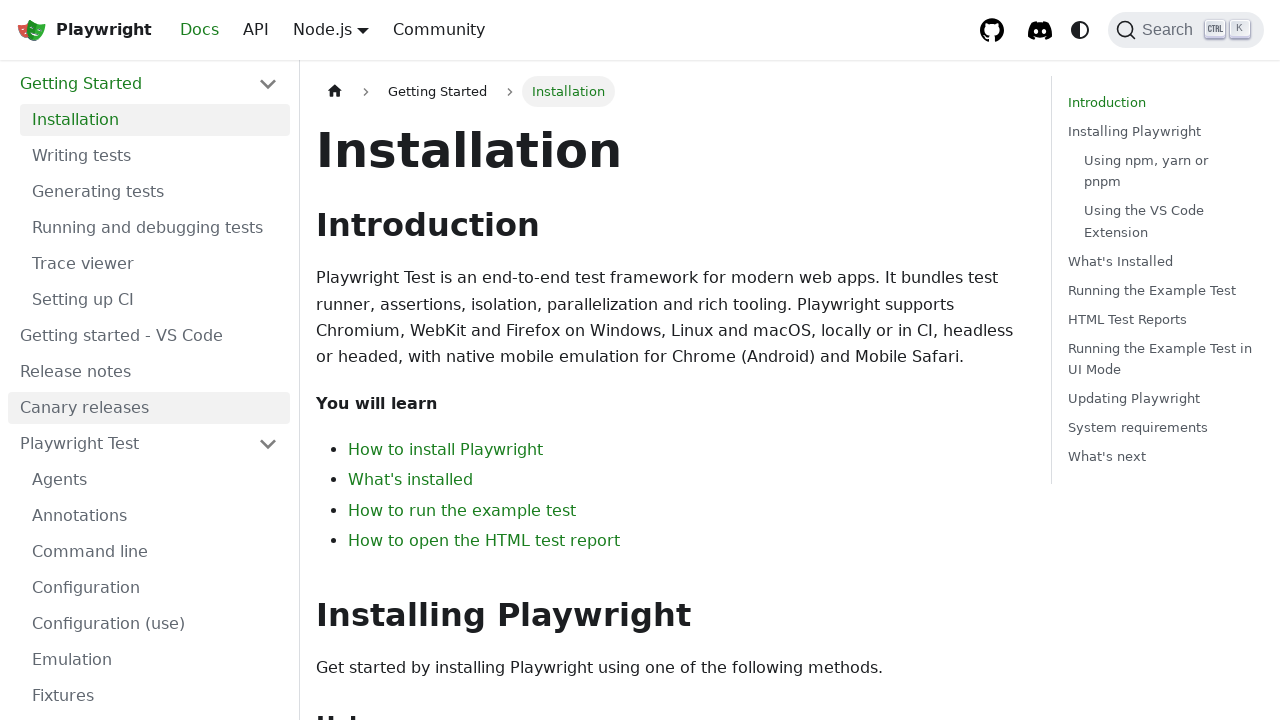

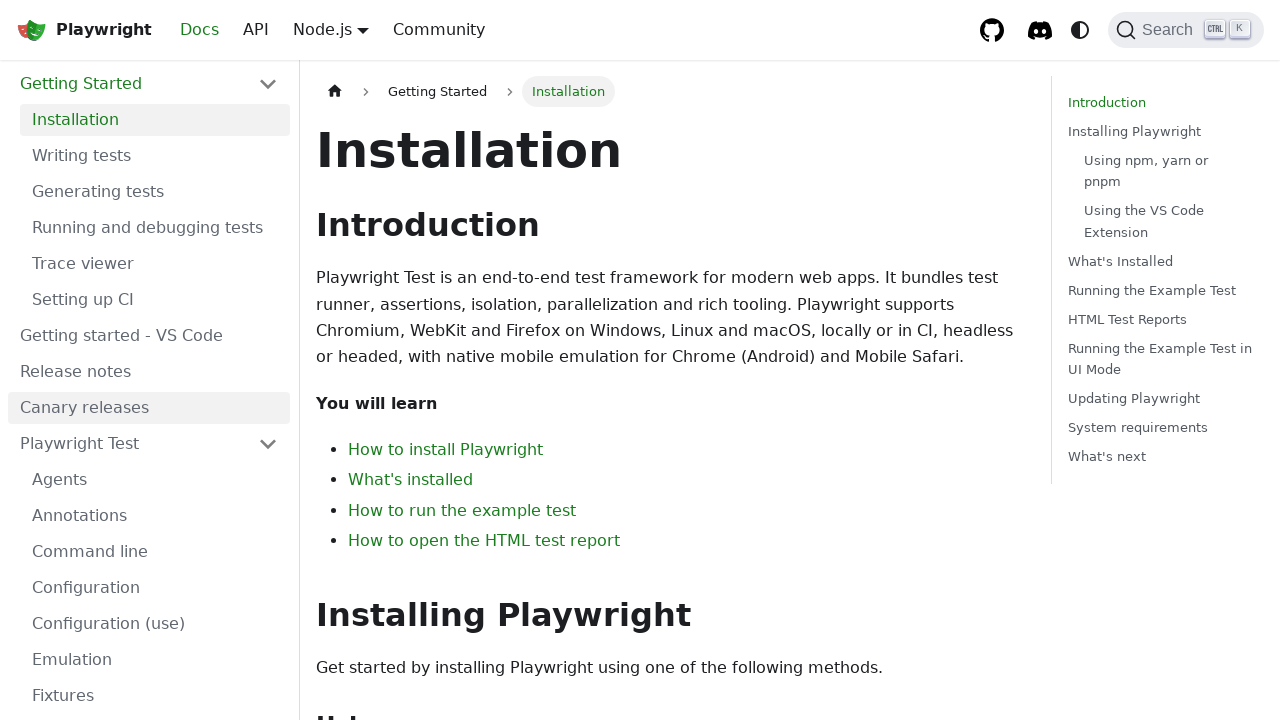